Tests drag and drop using click-and-hold approach by dragging a ball to a gate

Starting URL: https://javascript.info/article/mouse-drag-and-drop/ball4/

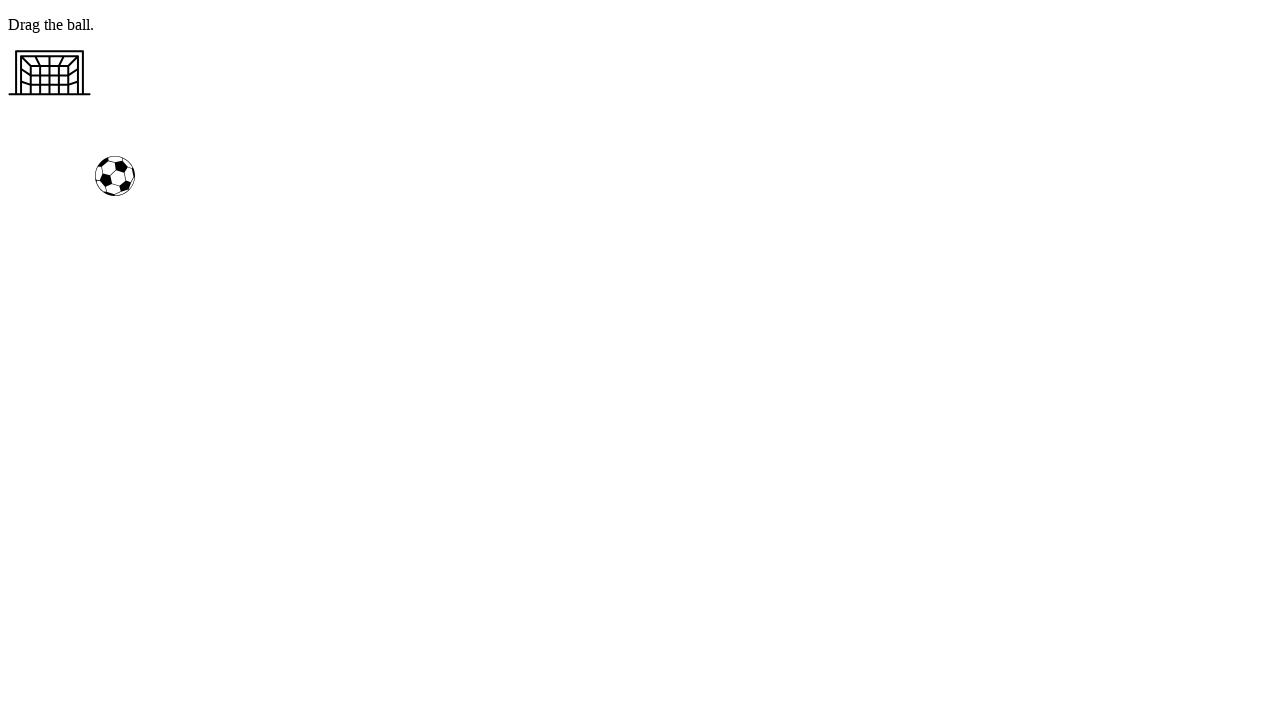

Located the ball element to drag
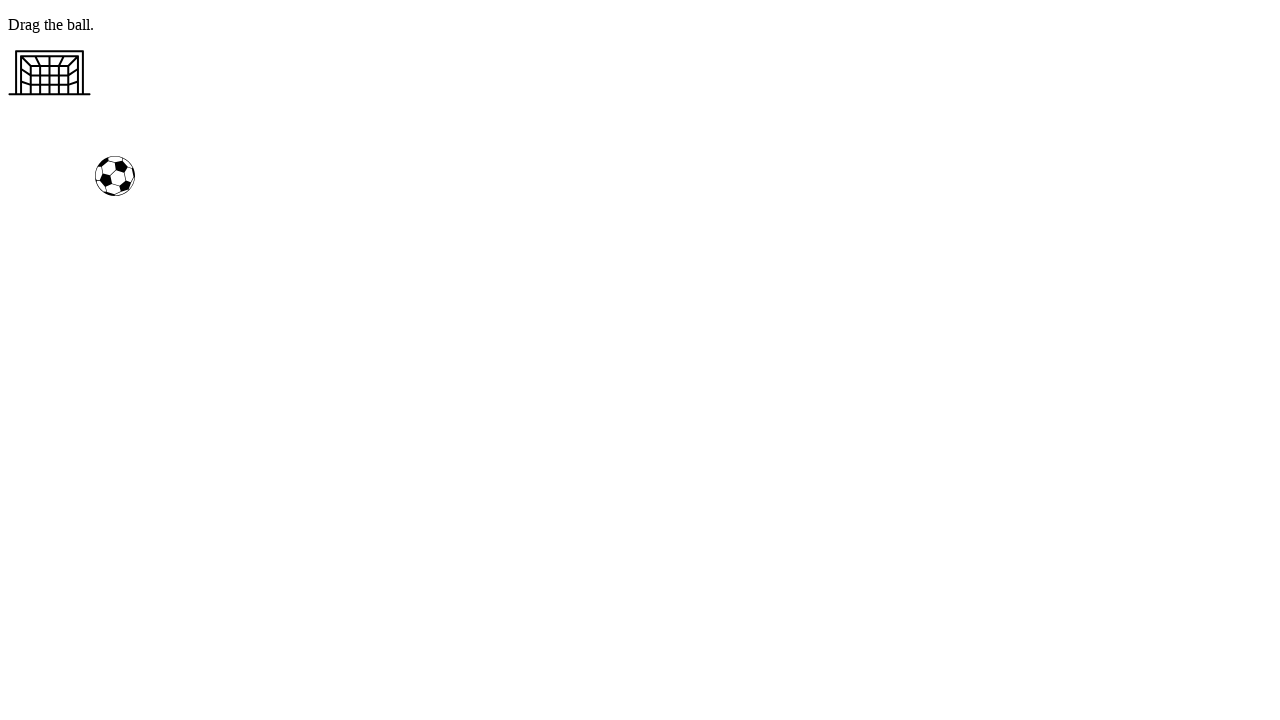

Located the gate element as drop target
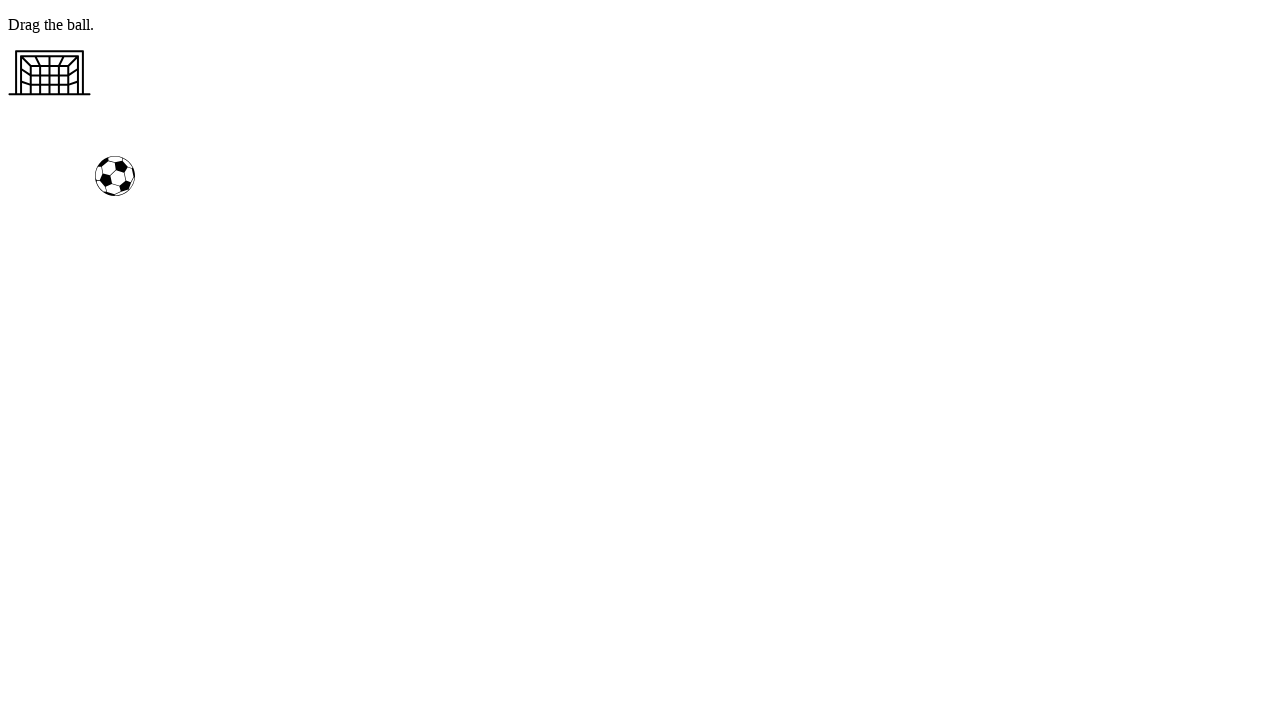

Retrieved bounding box of ball element
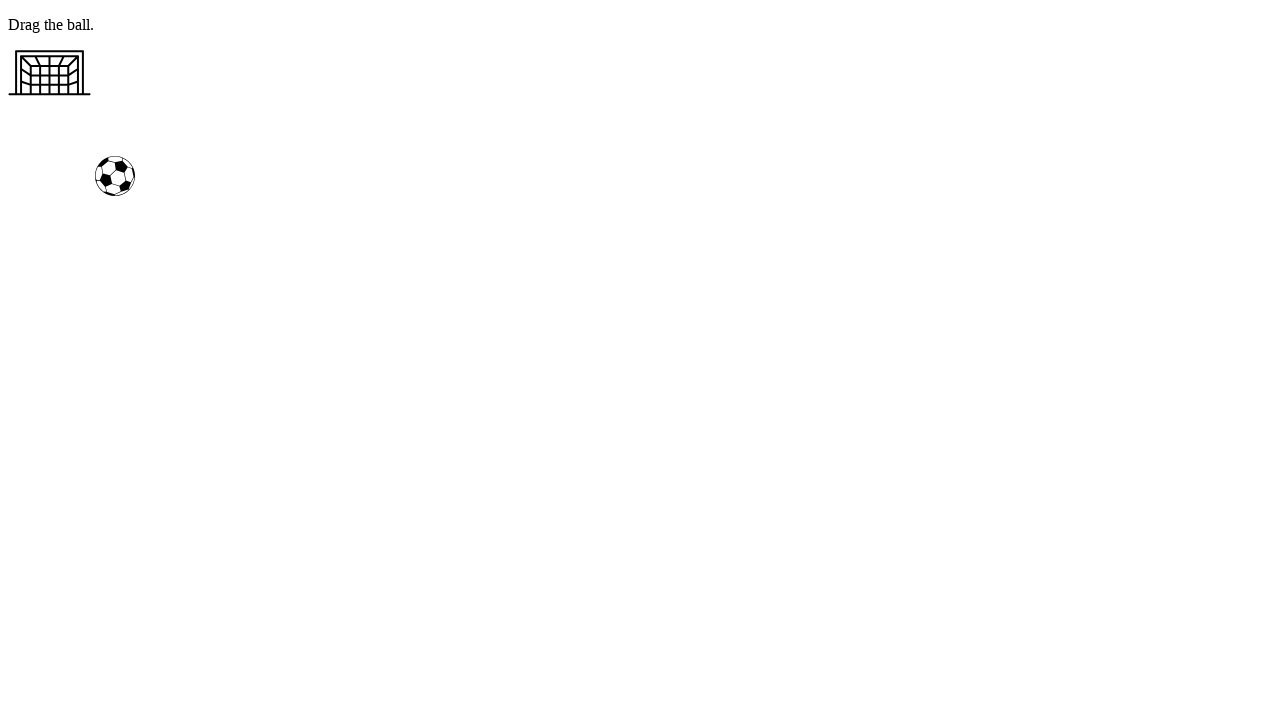

Retrieved bounding box of gate element
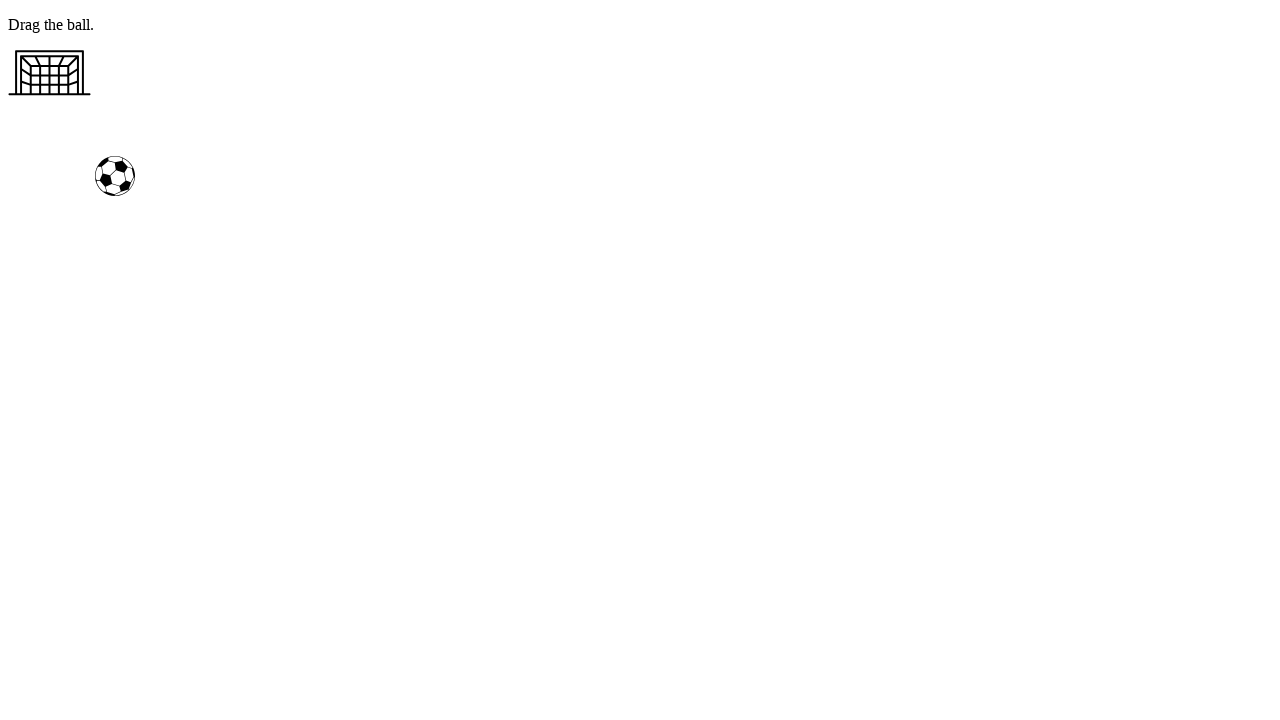

Moved mouse to center of ball element at (115, 176)
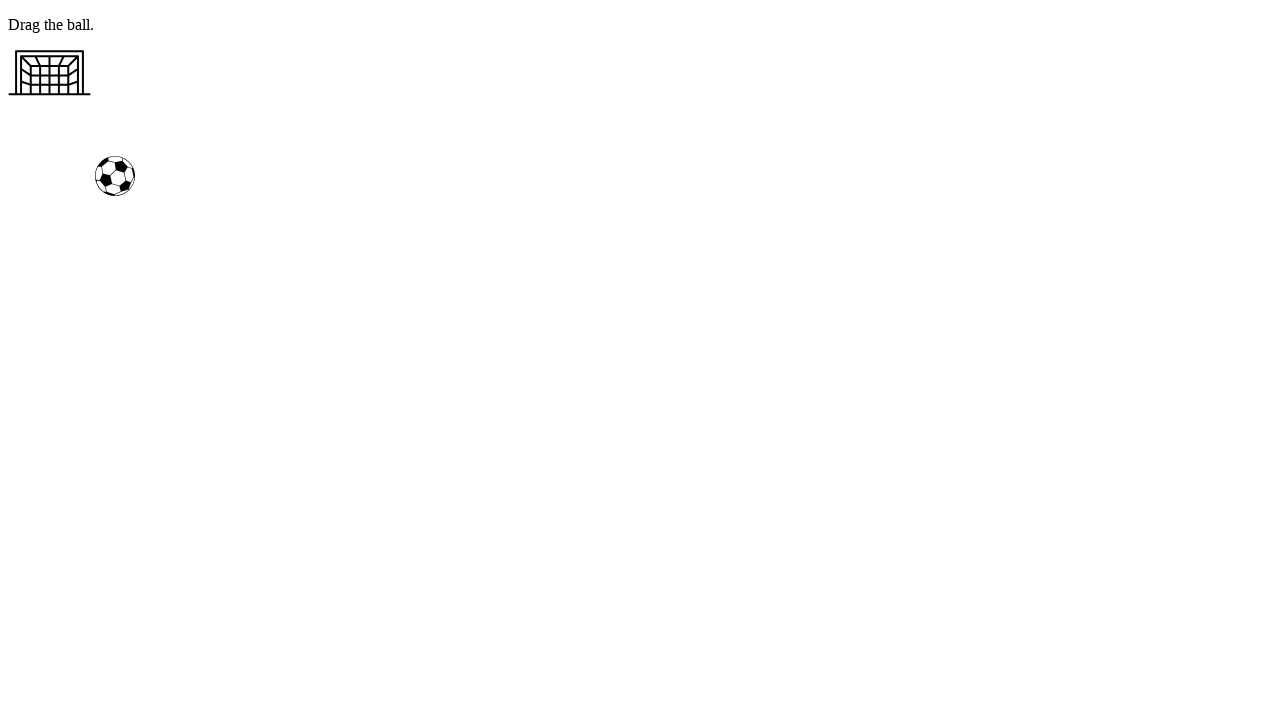

Pressed mouse button down on ball element at (115, 176)
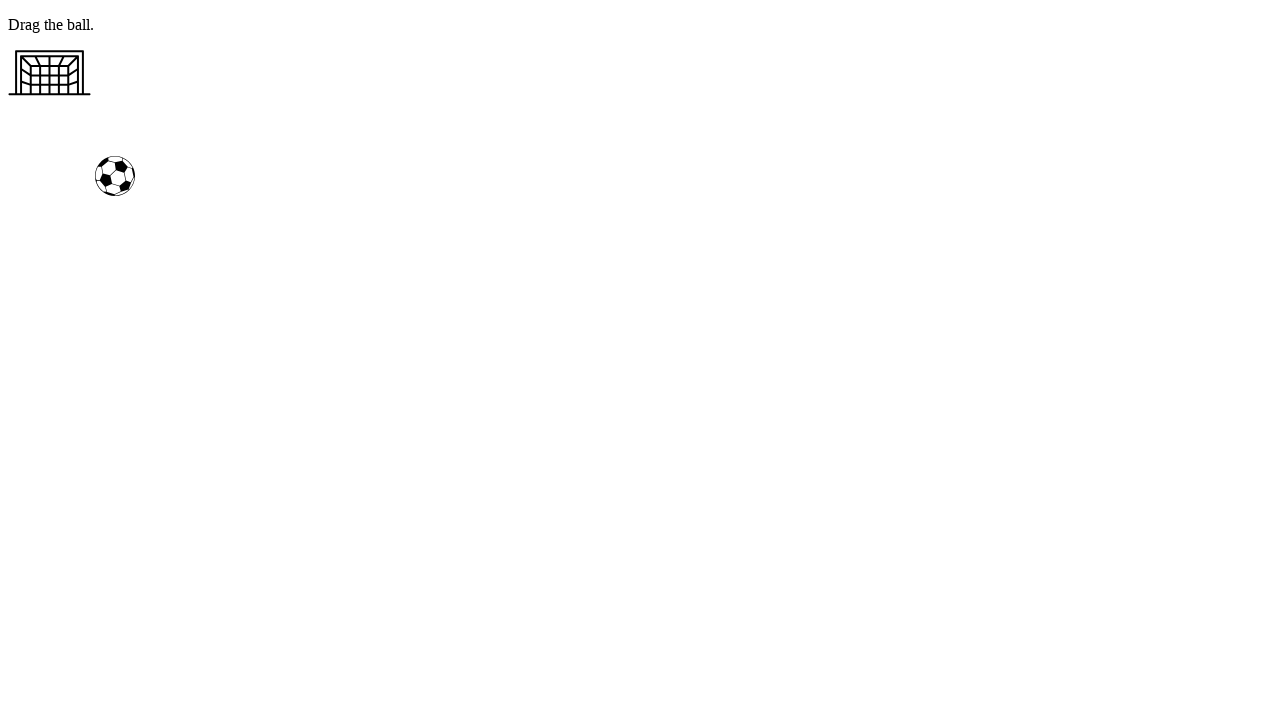

Dragged ball to center of gate element at (50, 73)
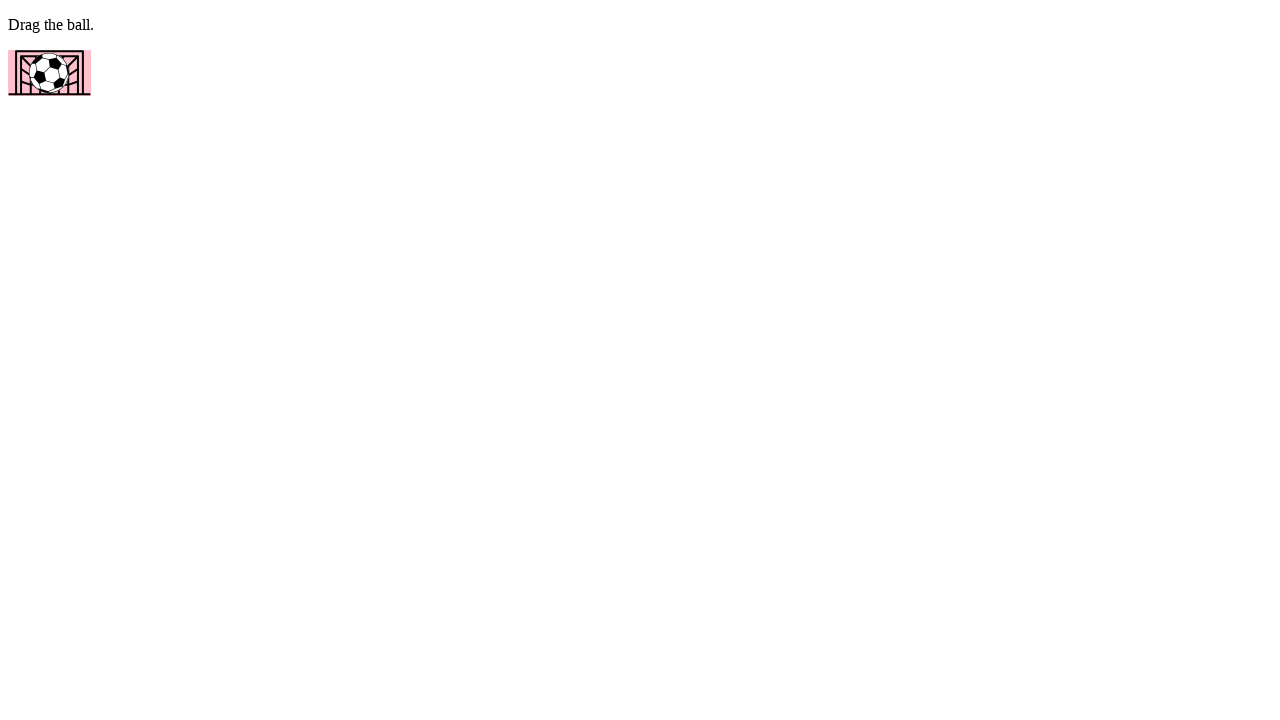

Released mouse button to complete drag and drop at (50, 73)
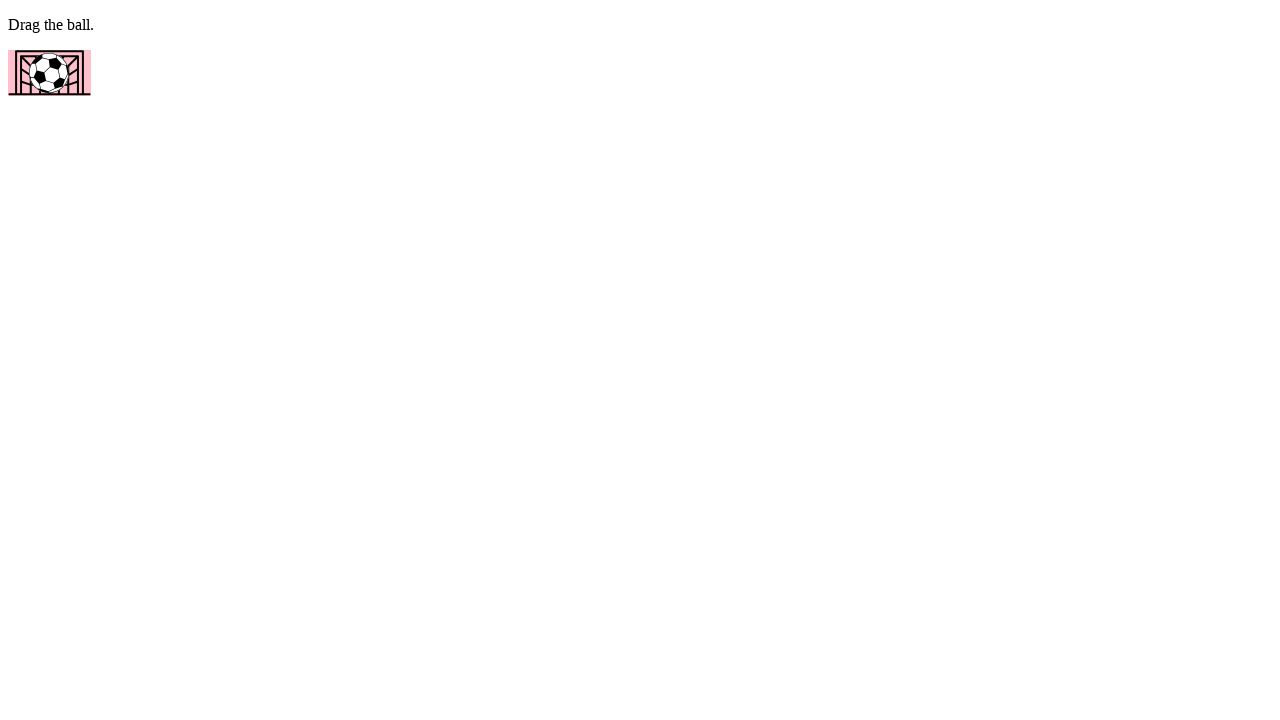

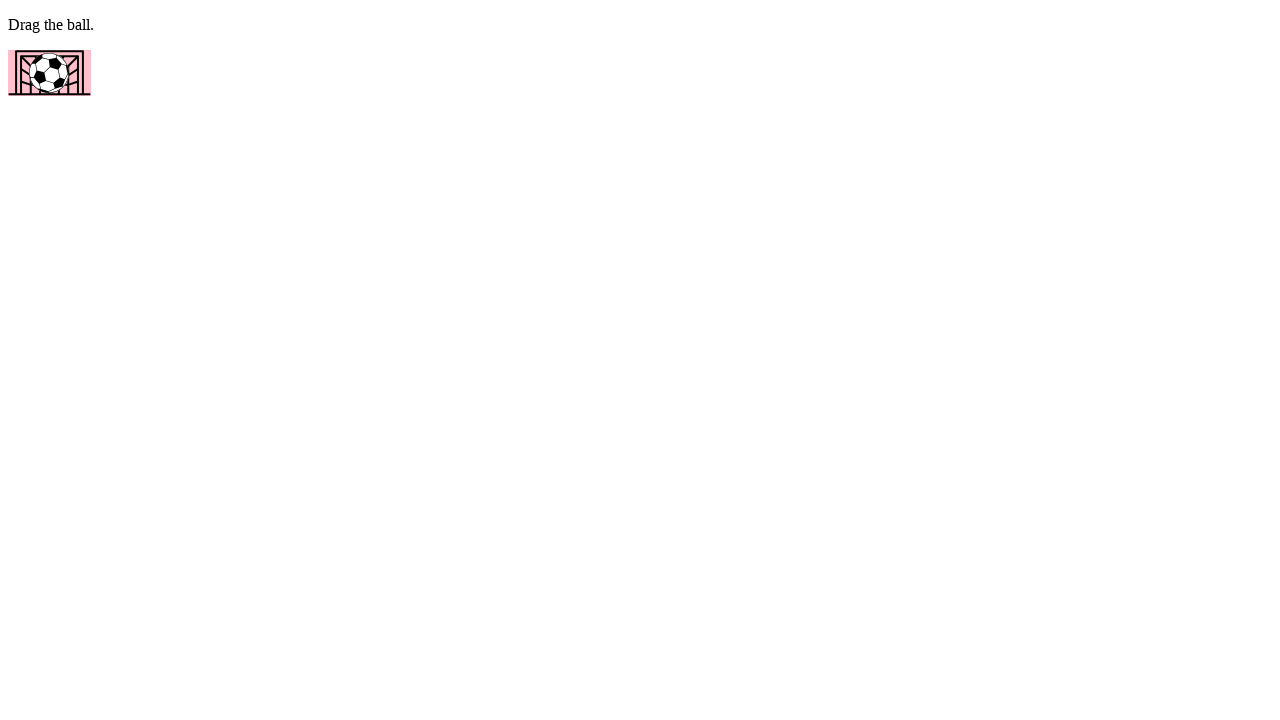